Tests drag and drop functionality by dragging an element and dropping it on a target using dragAndDrop method

Starting URL: https://jqueryui.com/droppable/

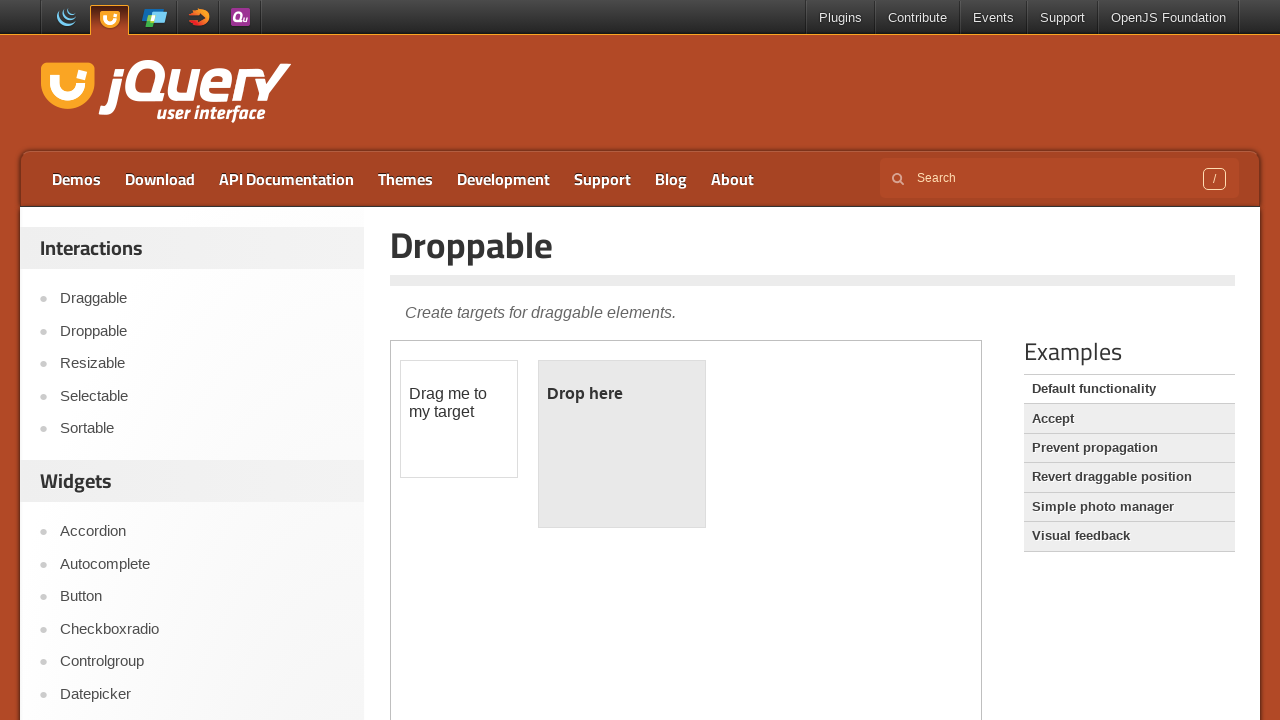

Located the iframe containing drag and drop elements
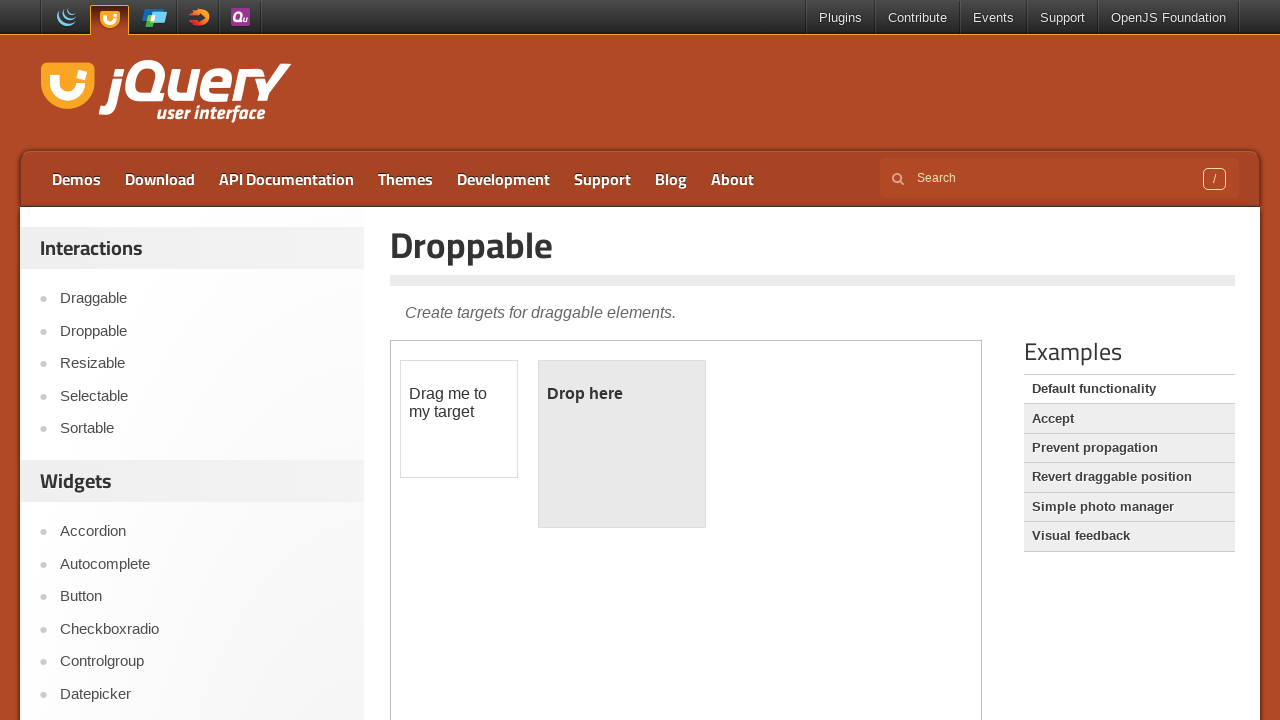

Located the draggable element
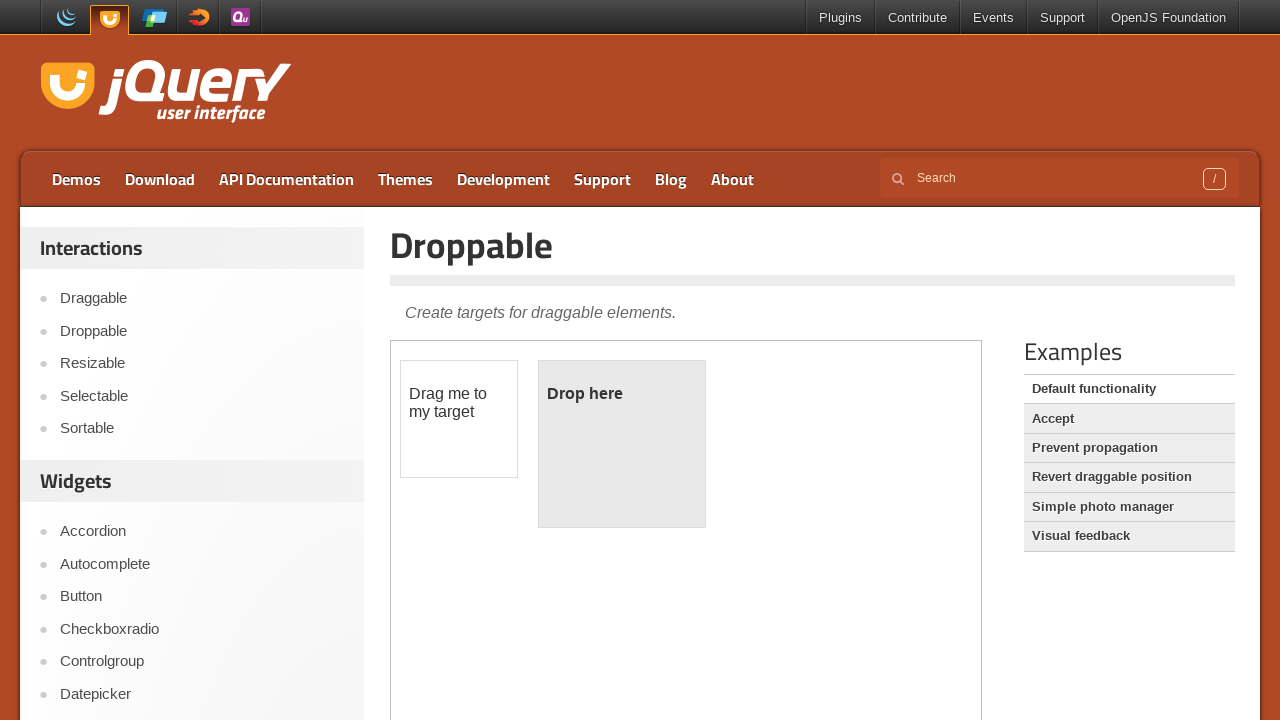

Located the droppable target element
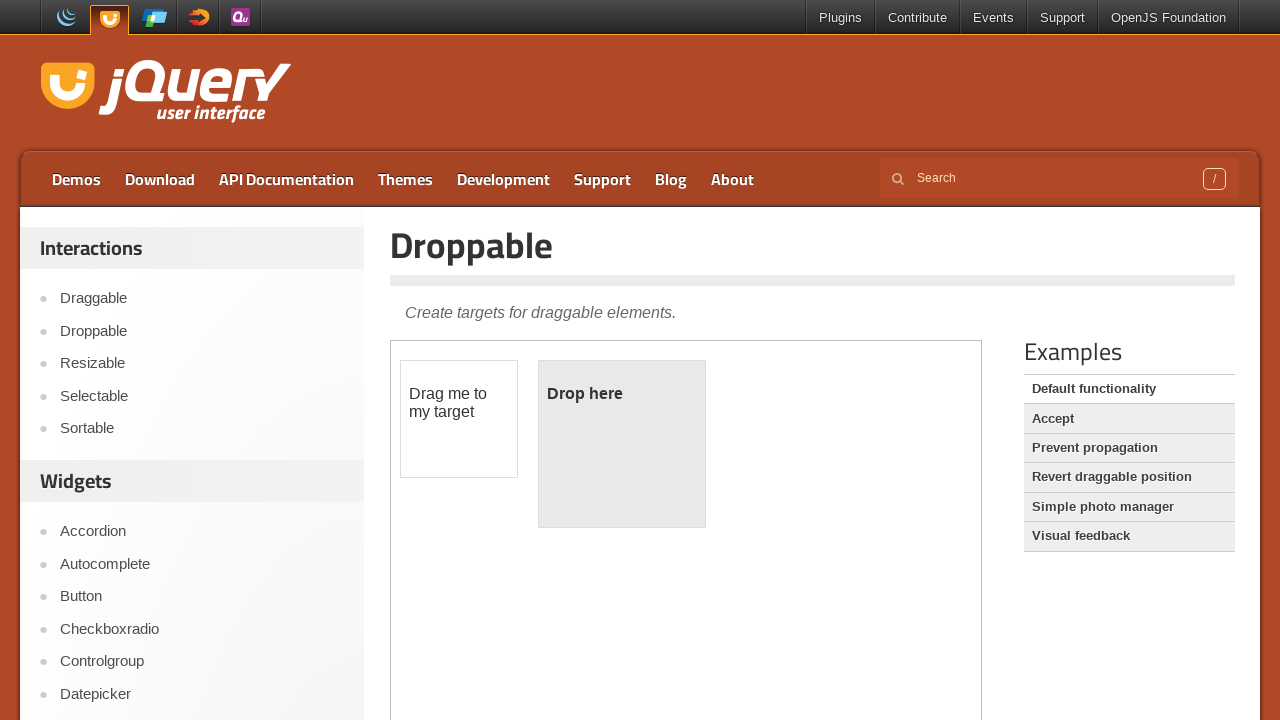

Dragged the element and dropped it on the target at (622, 444)
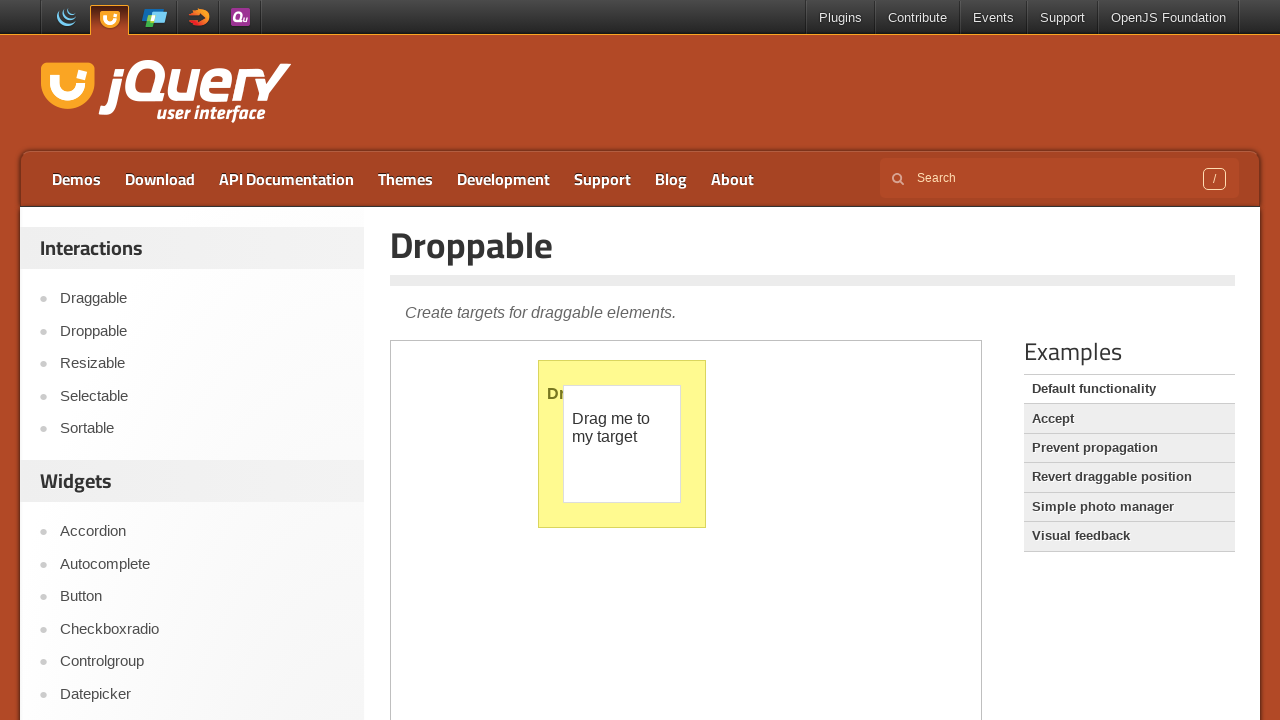

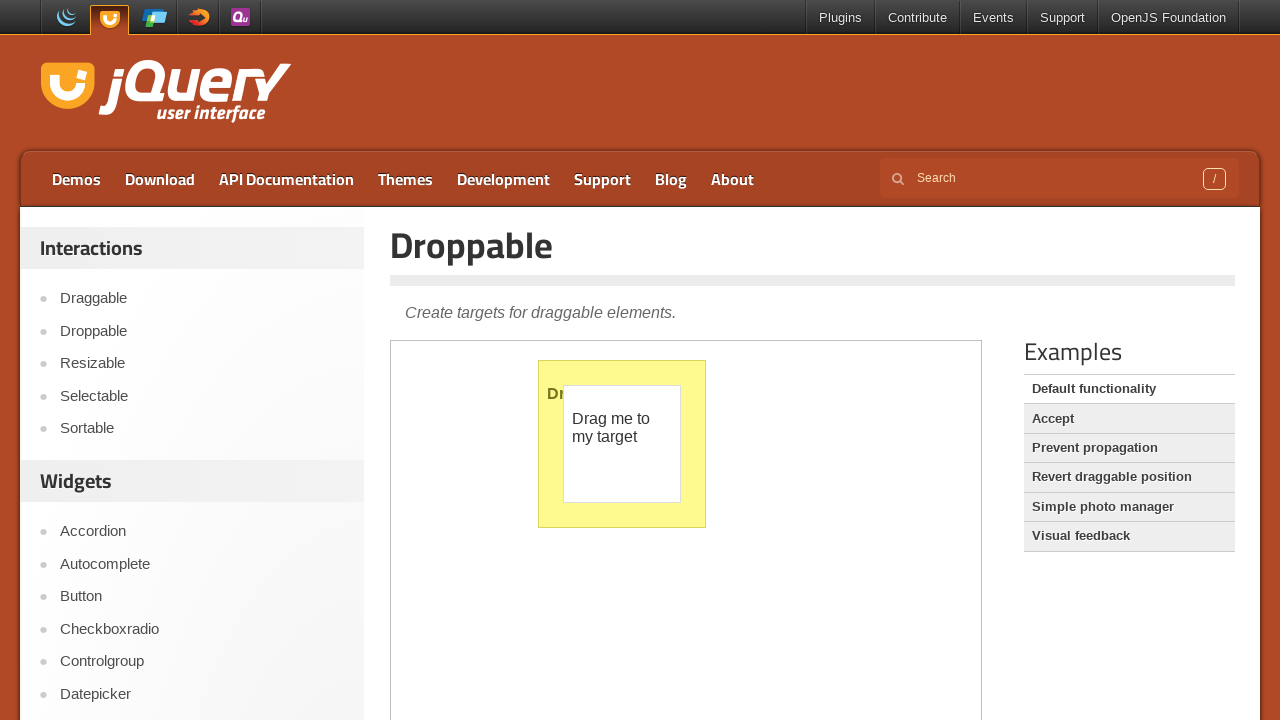